Tests Angular Syncfusion dropdown by selecting a game option from a custom dropdown list.

Starting URL: https://ej2.syncfusion.com/angular/demos/?_ga=2.262049992.437420821.1575083417-524628264.1575083417#/material/drop-down-list/data-binding

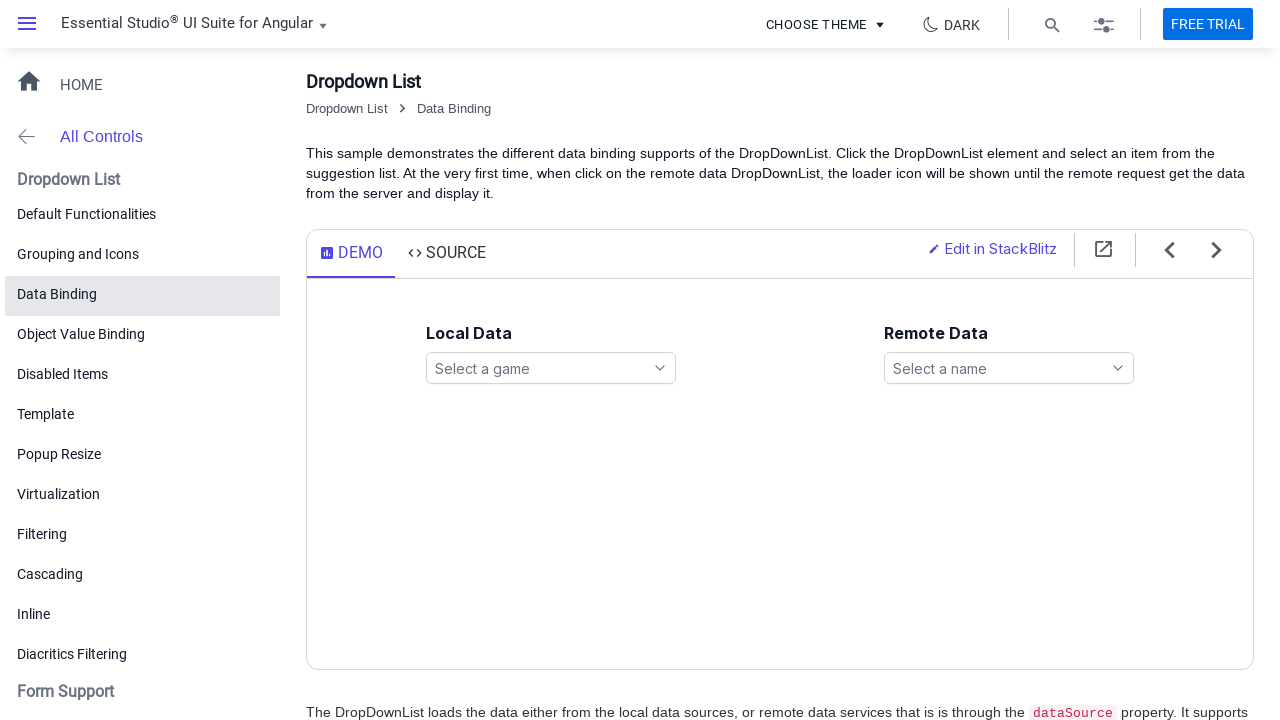

Clicked on games dropdown to open the list at (551, 368) on ejs-dropdownlist#games
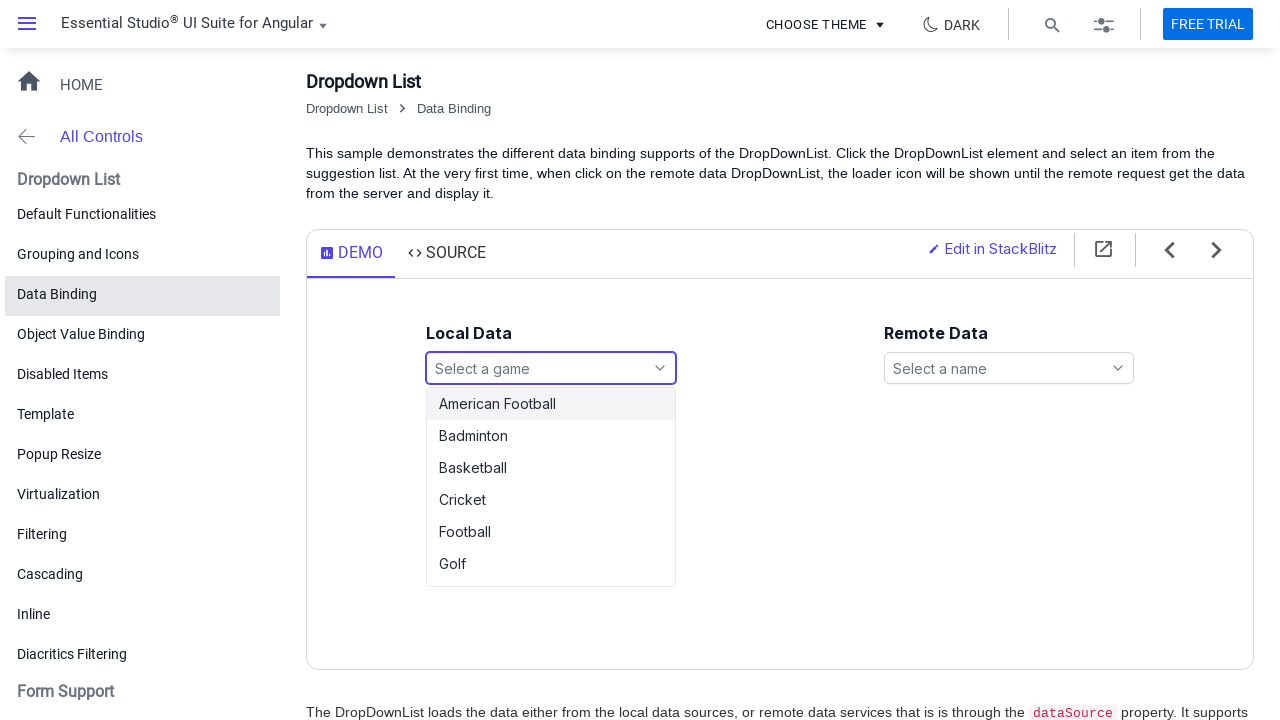

Waited for dropdown options to appear
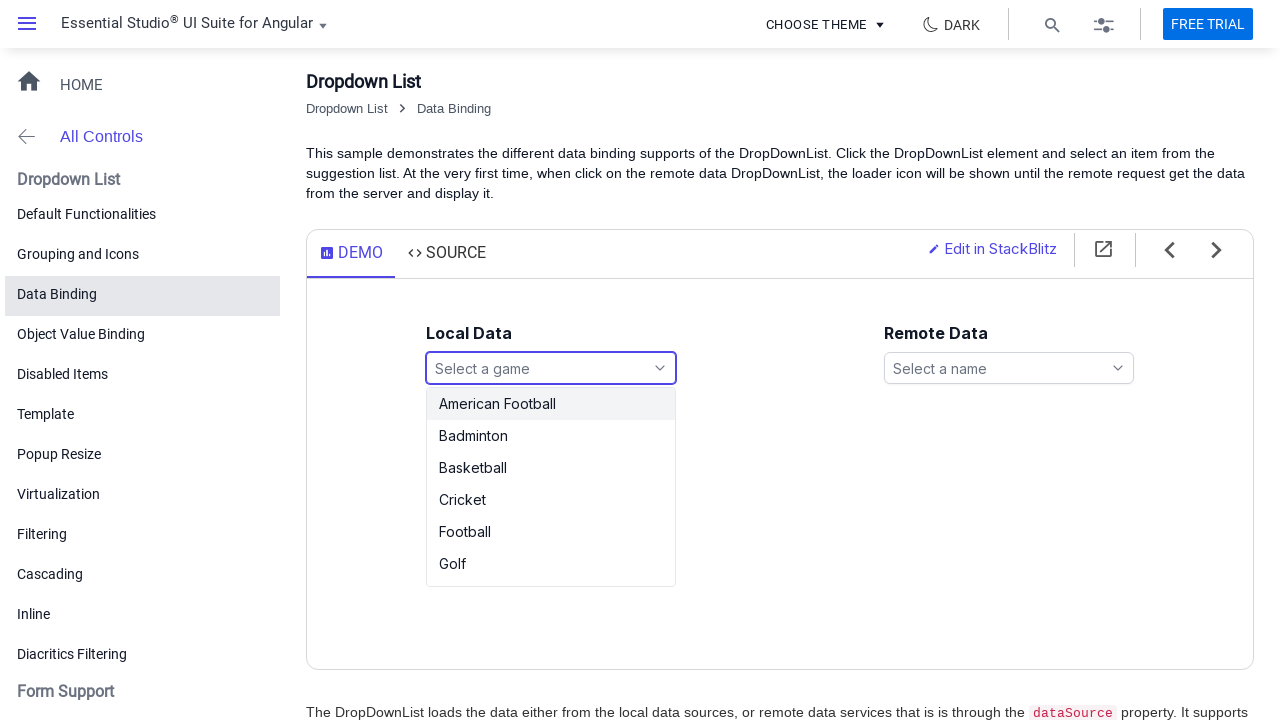

Selected 'Tennis' option from the dropdown at (551, 570) on #games_options li:has-text('Tennis')
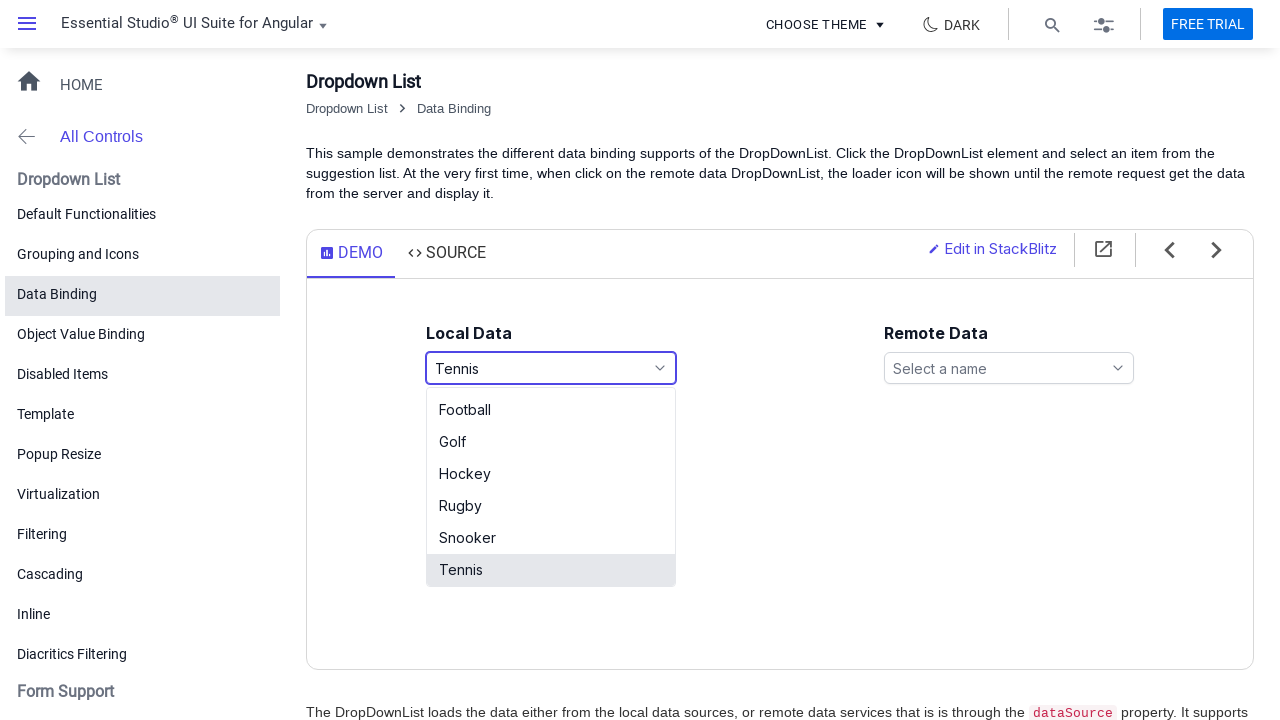

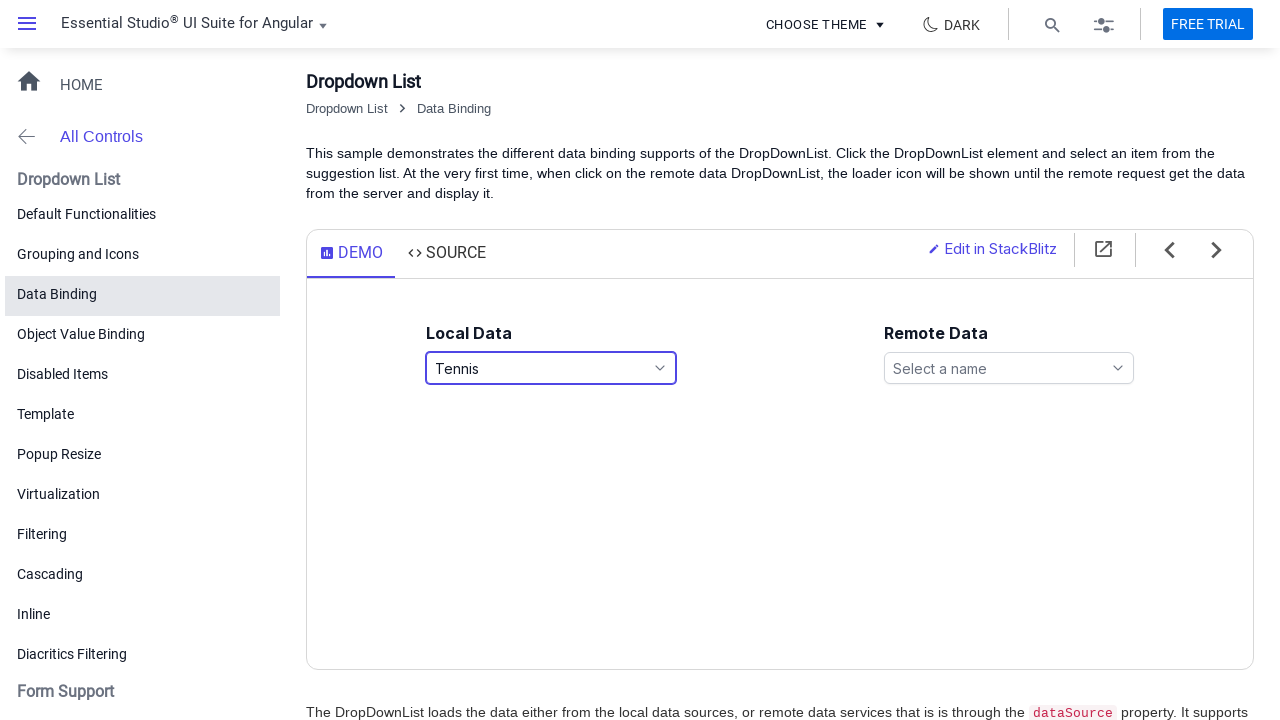